Tests the BlazeDemo website by navigating to the homepage, clicking on the vacation destination link, and verifying that the page redirects correctly and displays an image.

Starting URL: https://blazedemo.com/

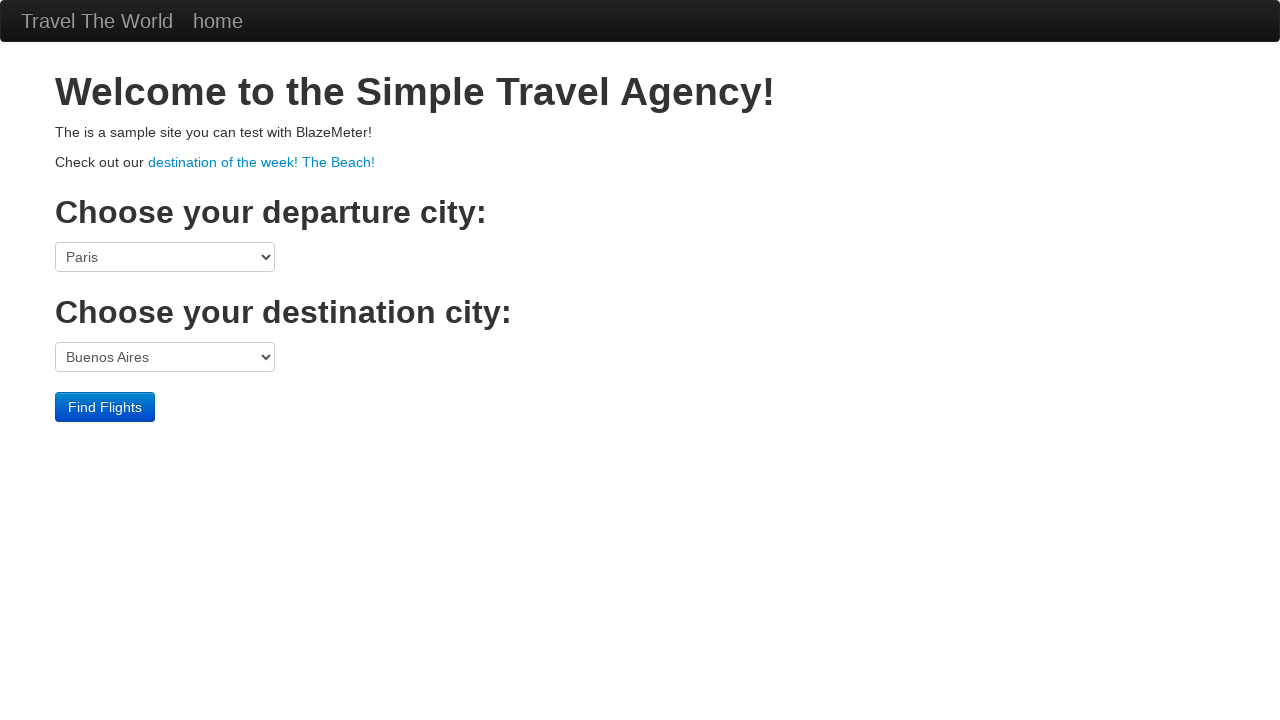

Clicked on vacation destination link at (262, 162) on a[href*='vacation']
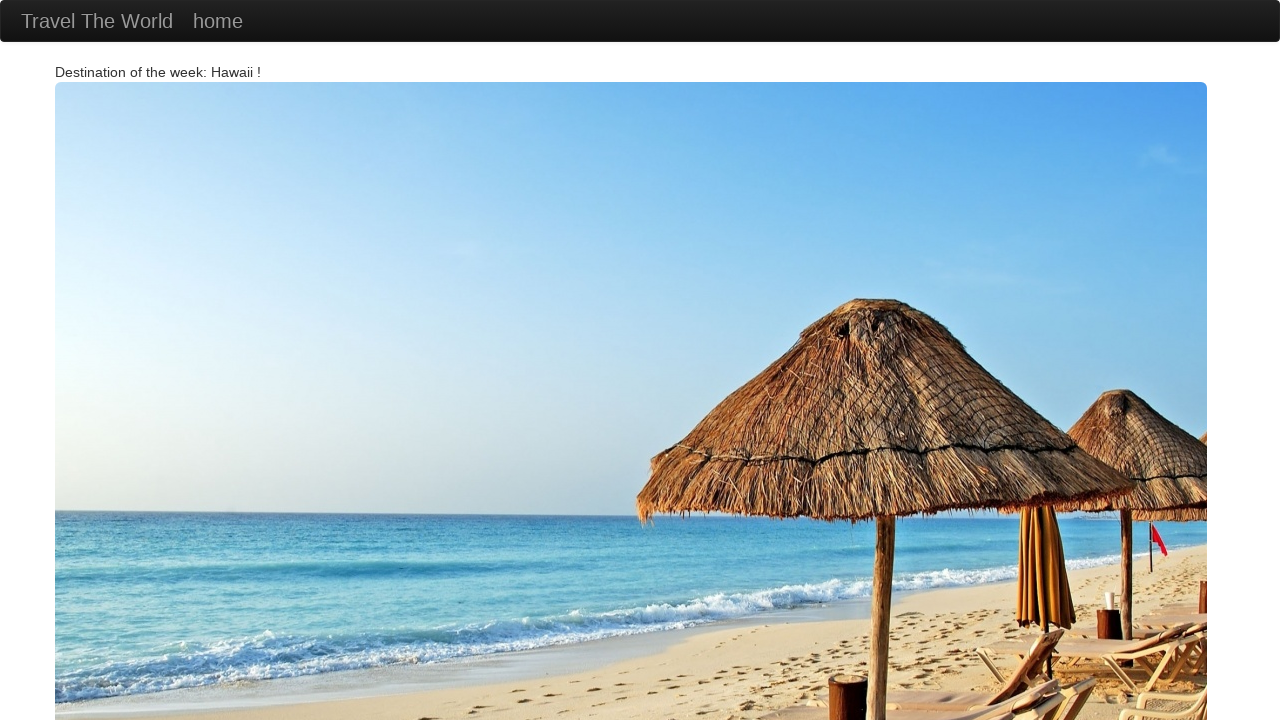

Page redirected to vacation.html
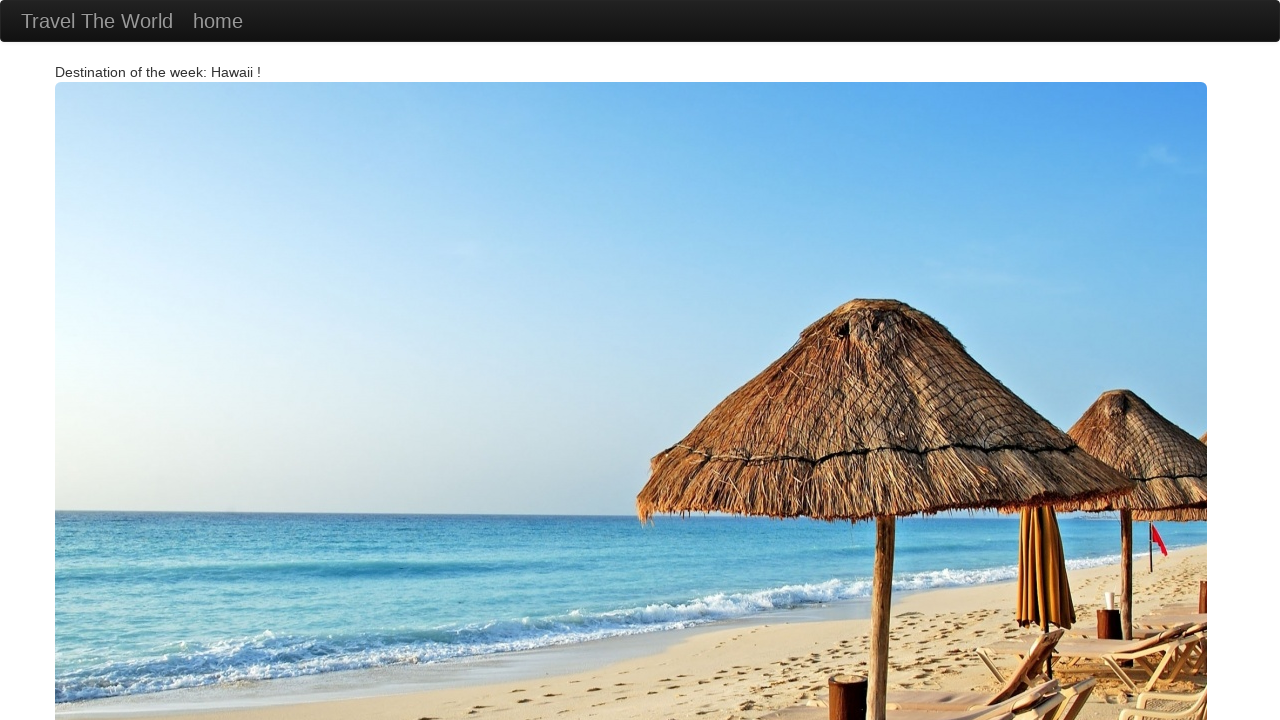

Located first image element on vacation page
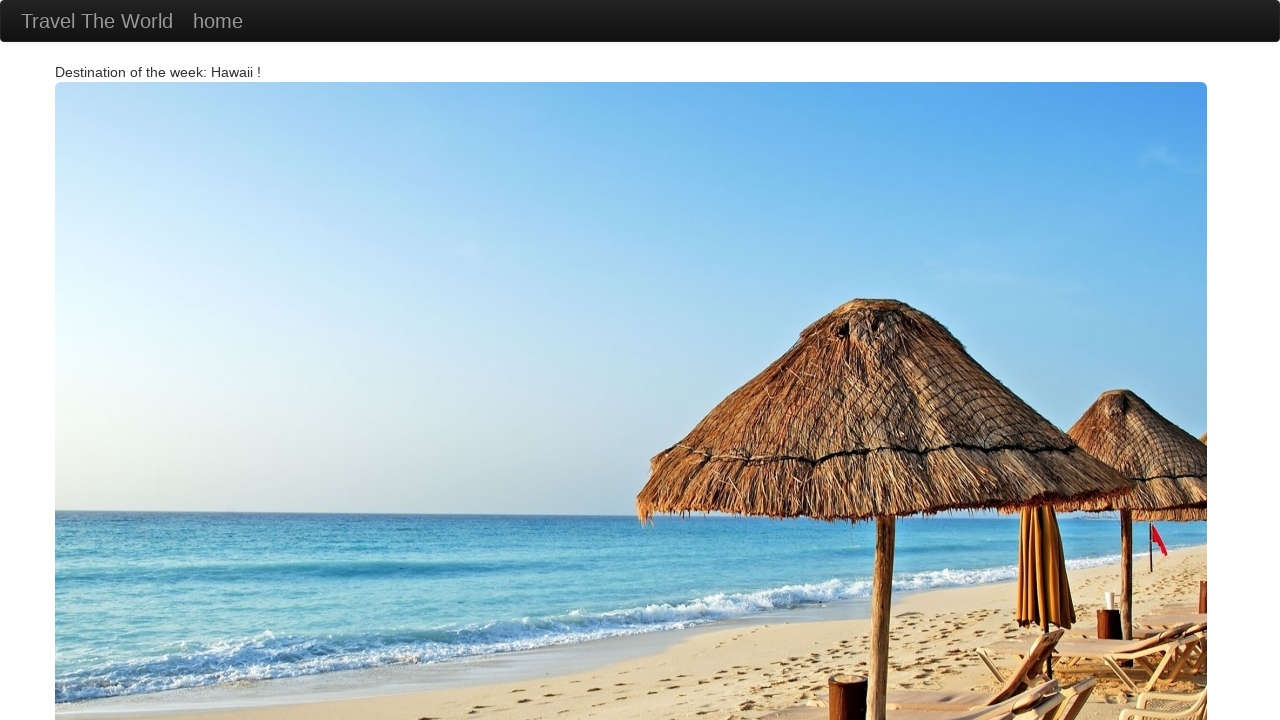

Image became visible
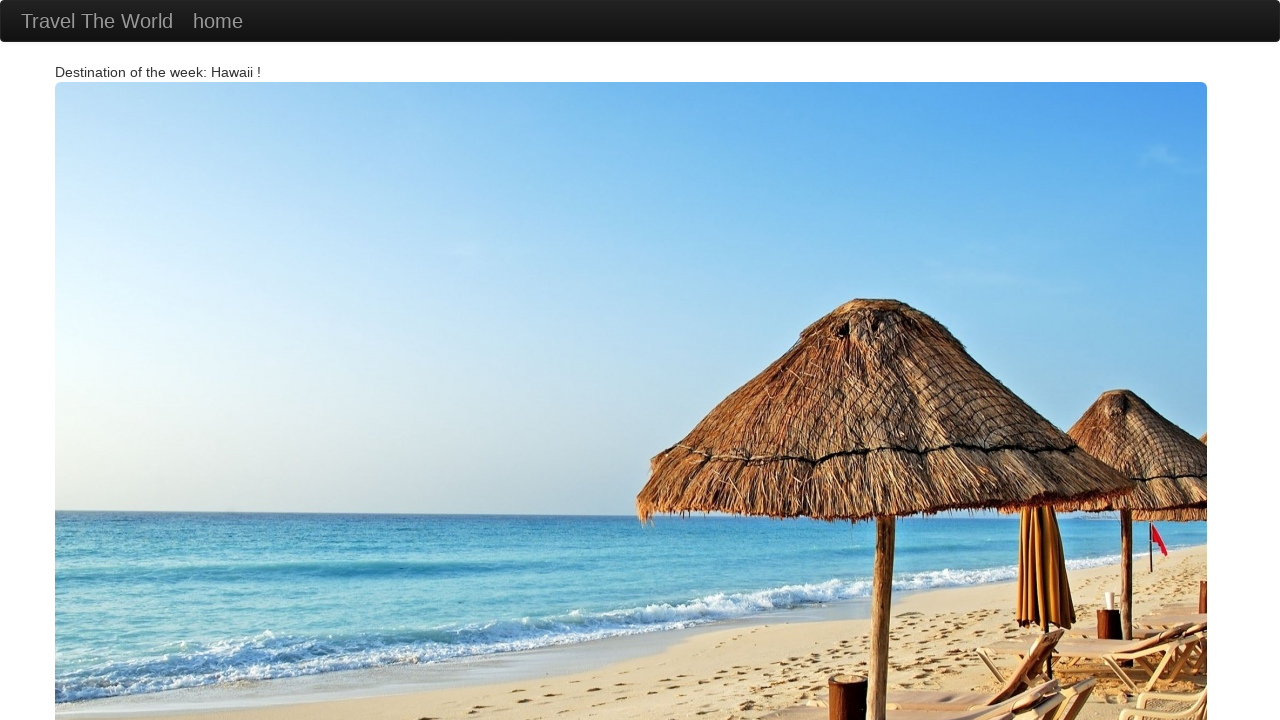

Verified that image is visible on the vacation page
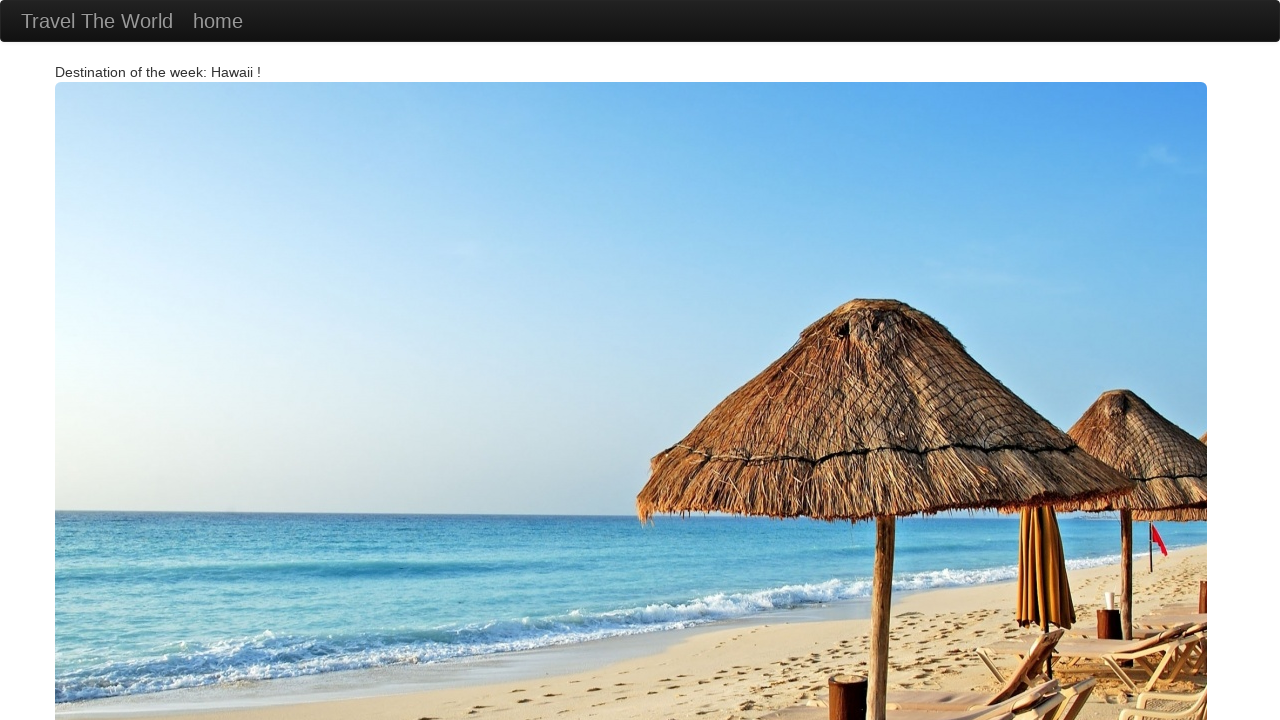

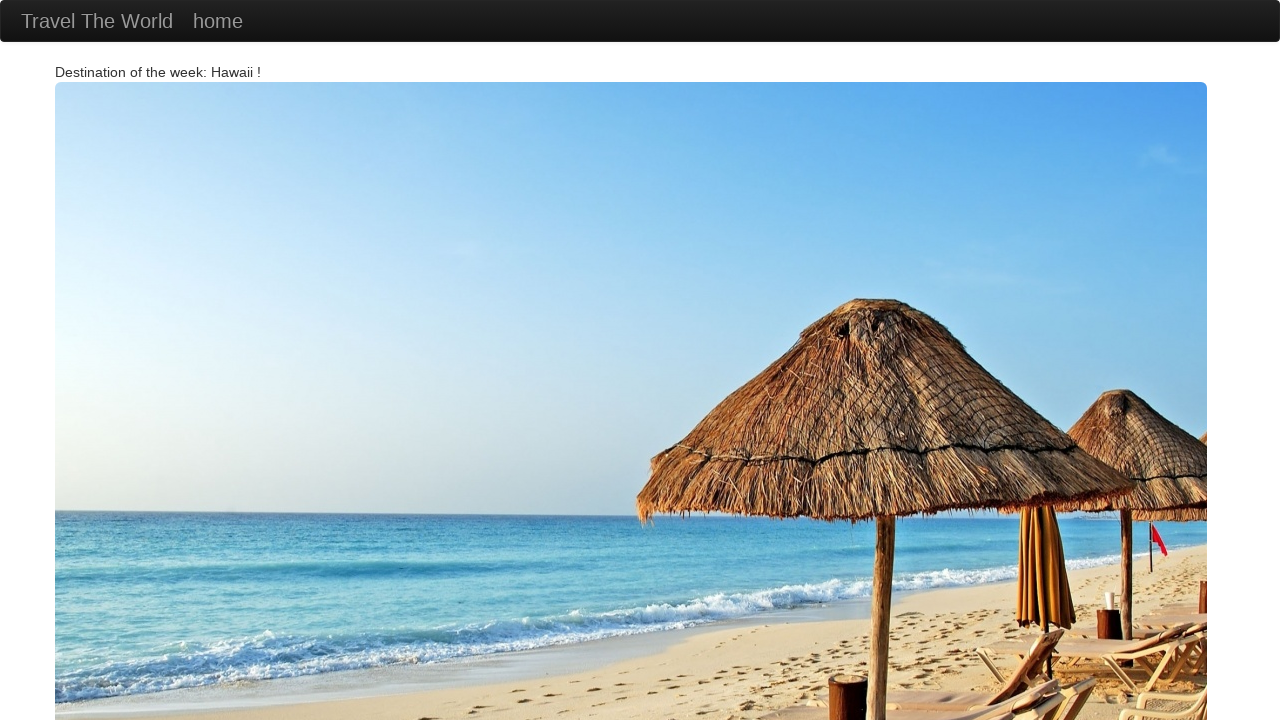